Navigates to Python.org homepage and verifies that event information is displayed in the event widget

Starting URL: https://www.python.org/

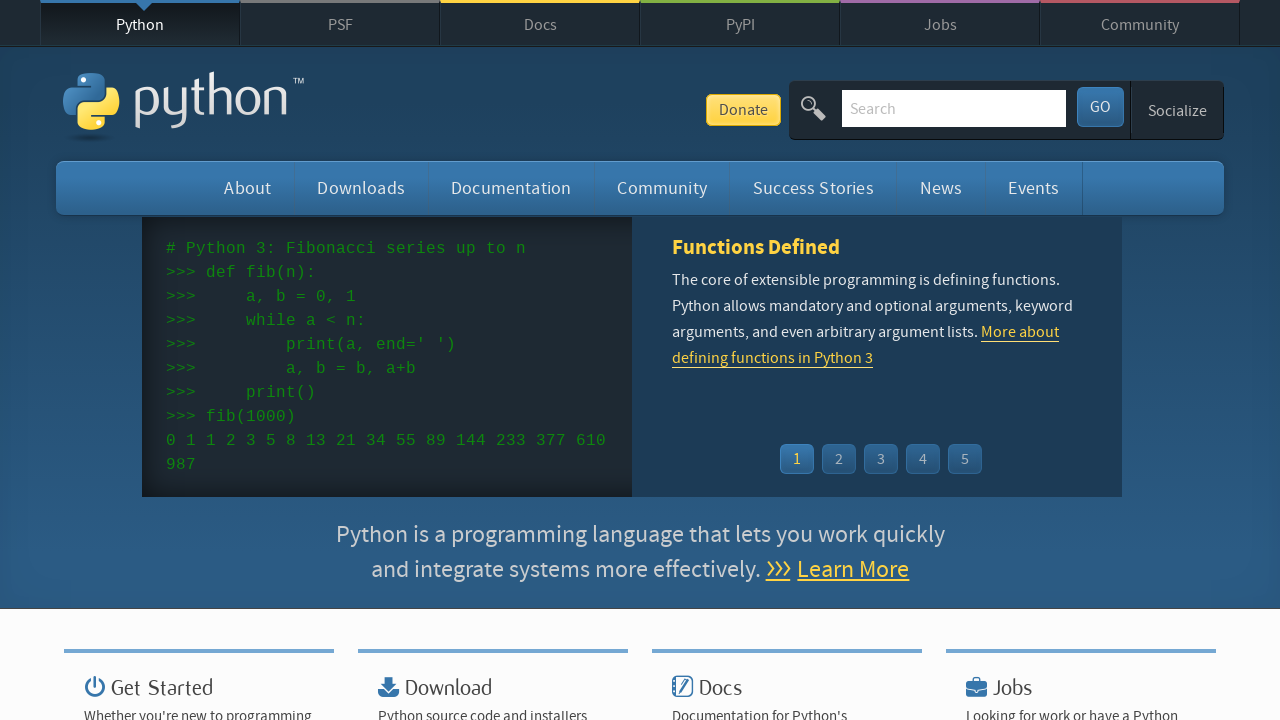

Navigated to Python.org homepage
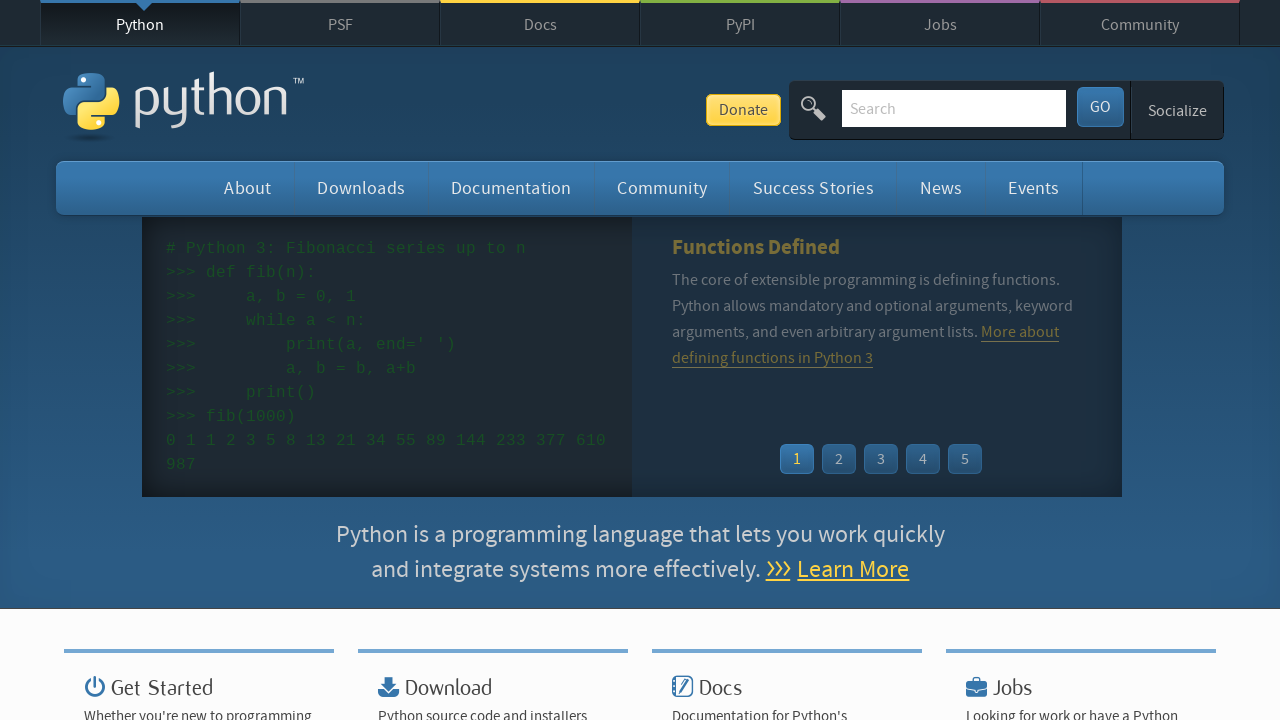

Event widget time elements loaded
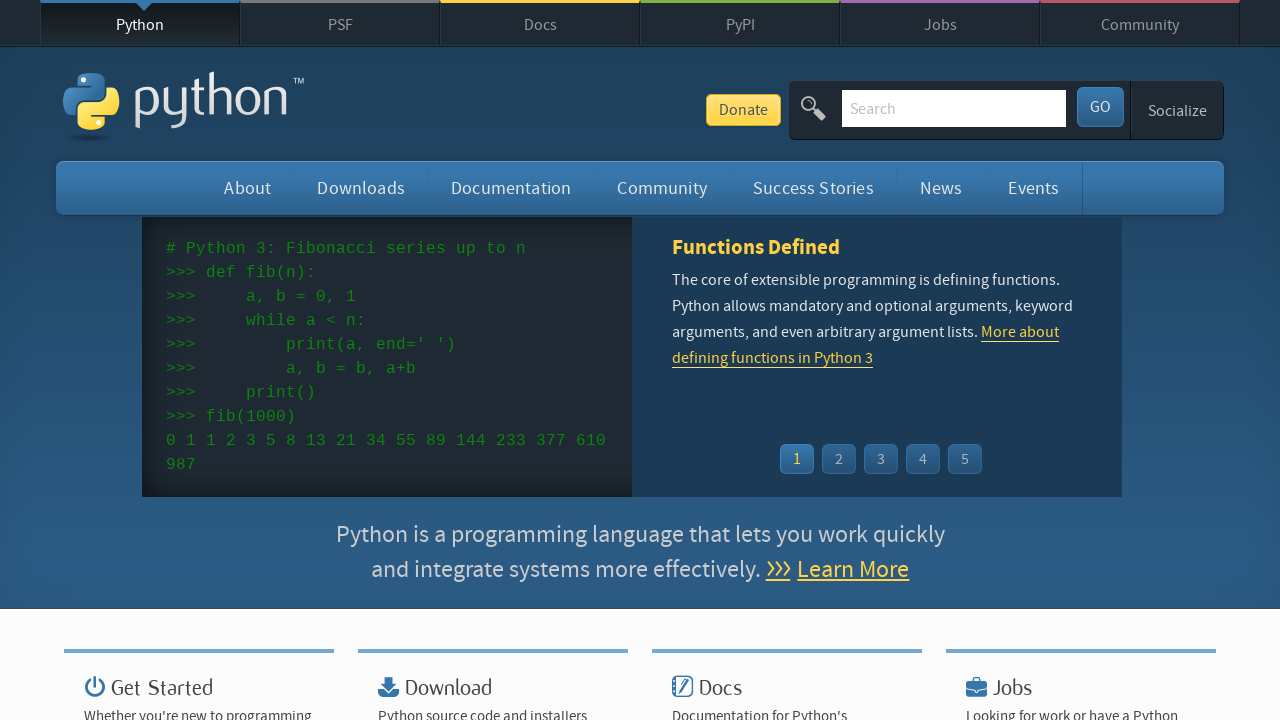

Event widget links loaded
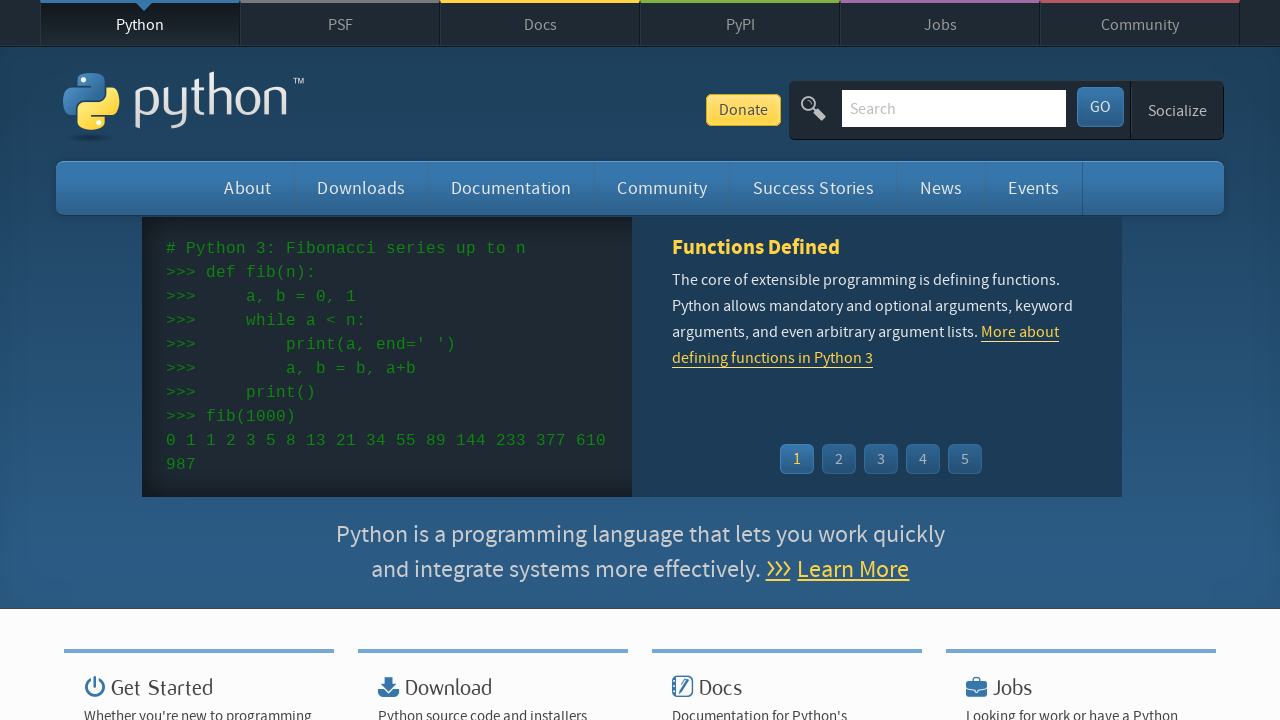

Retrieved all event time elements from widget
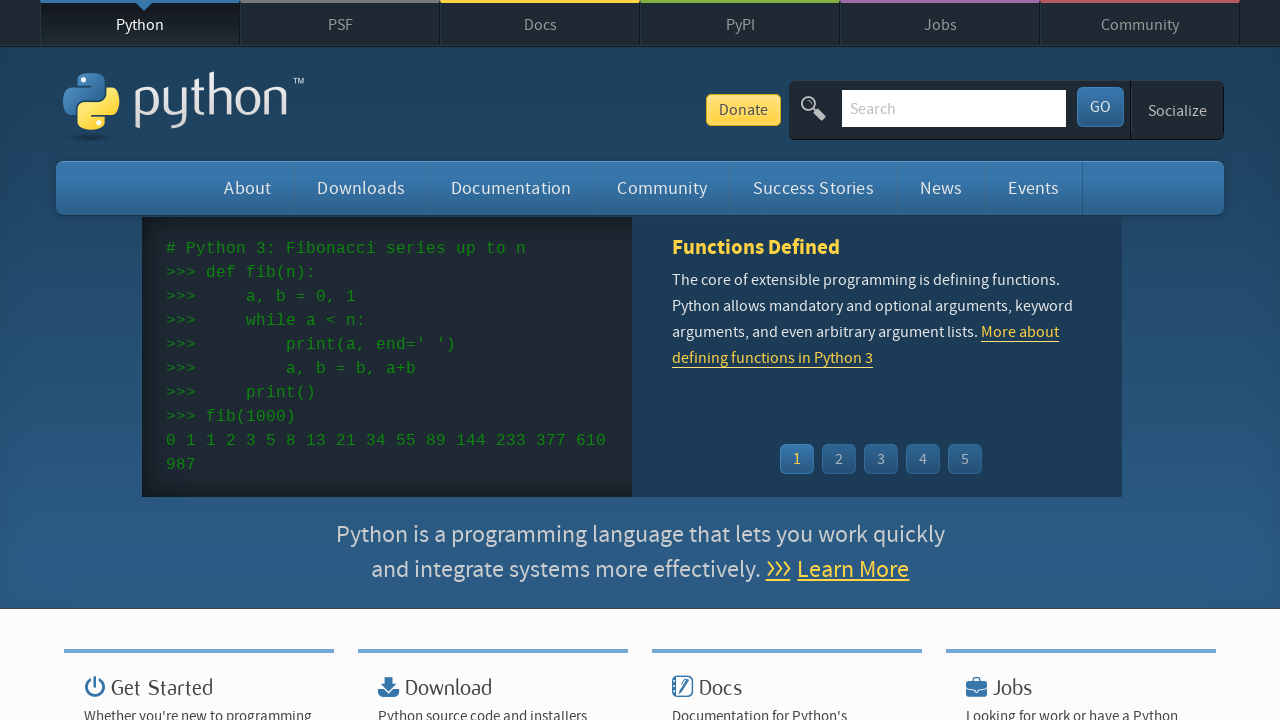

Retrieved all event links from widget
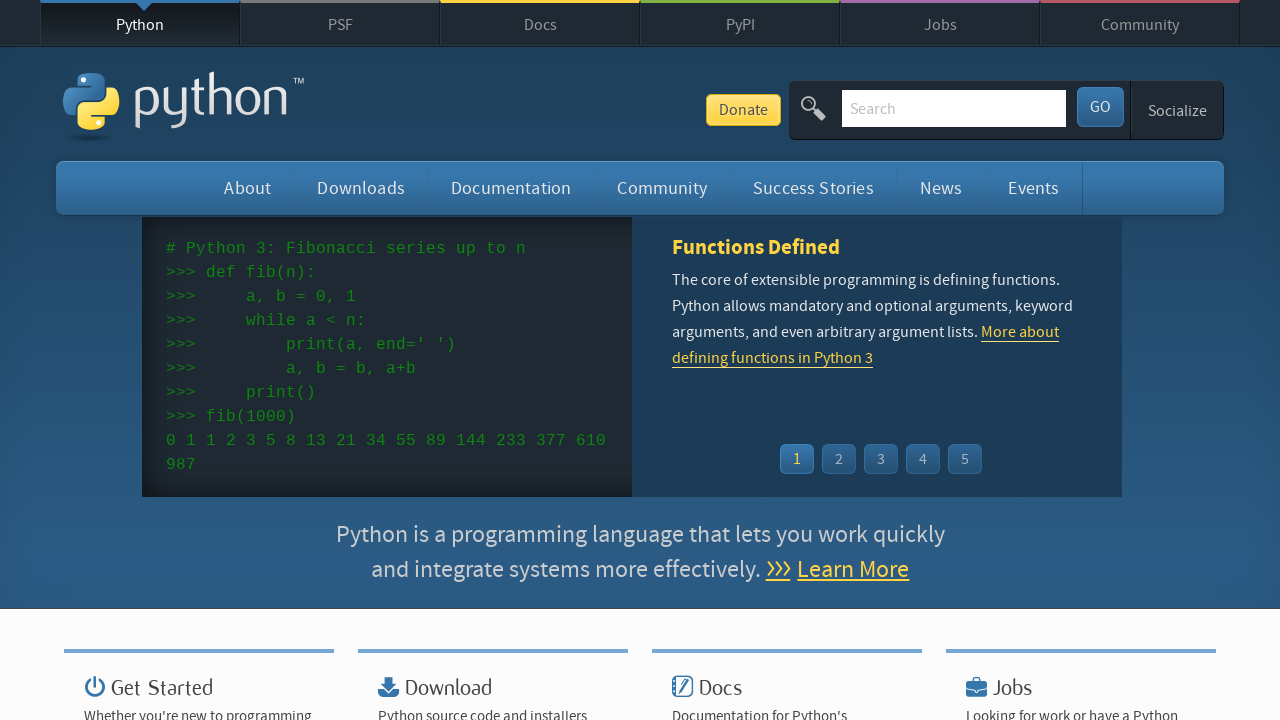

Verified that event times are present in the widget
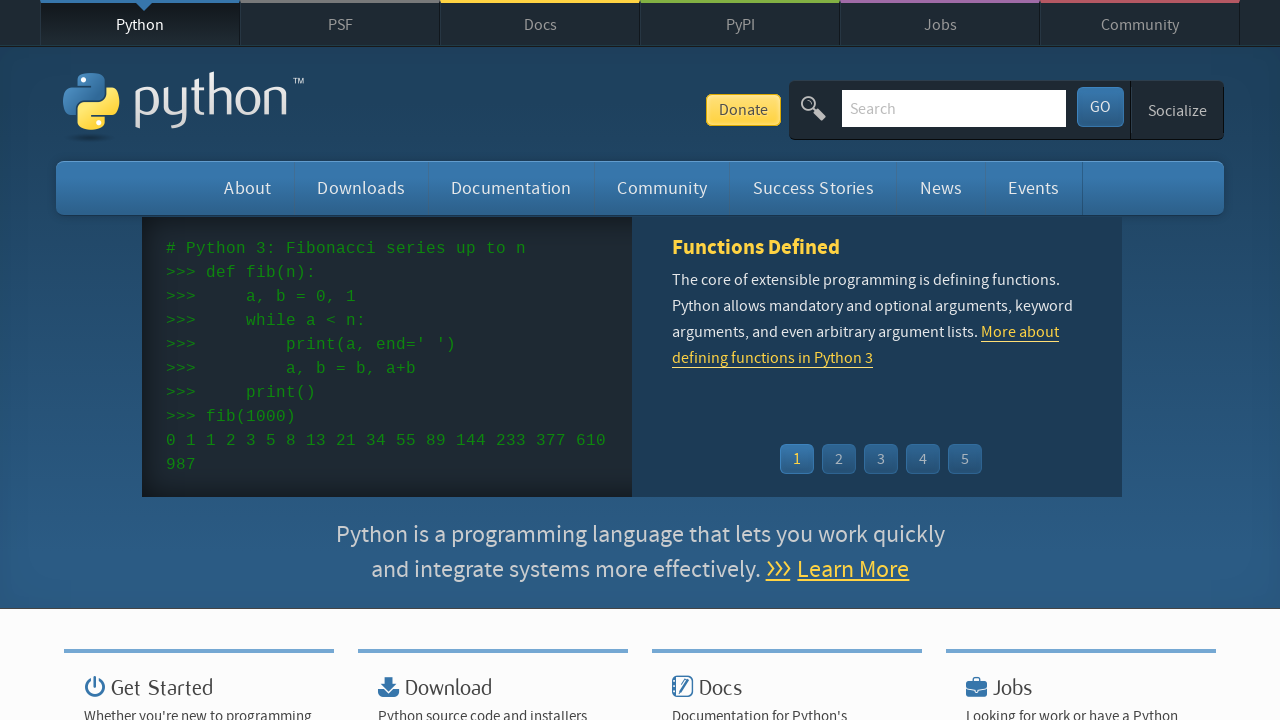

Verified that event links are present in the widget
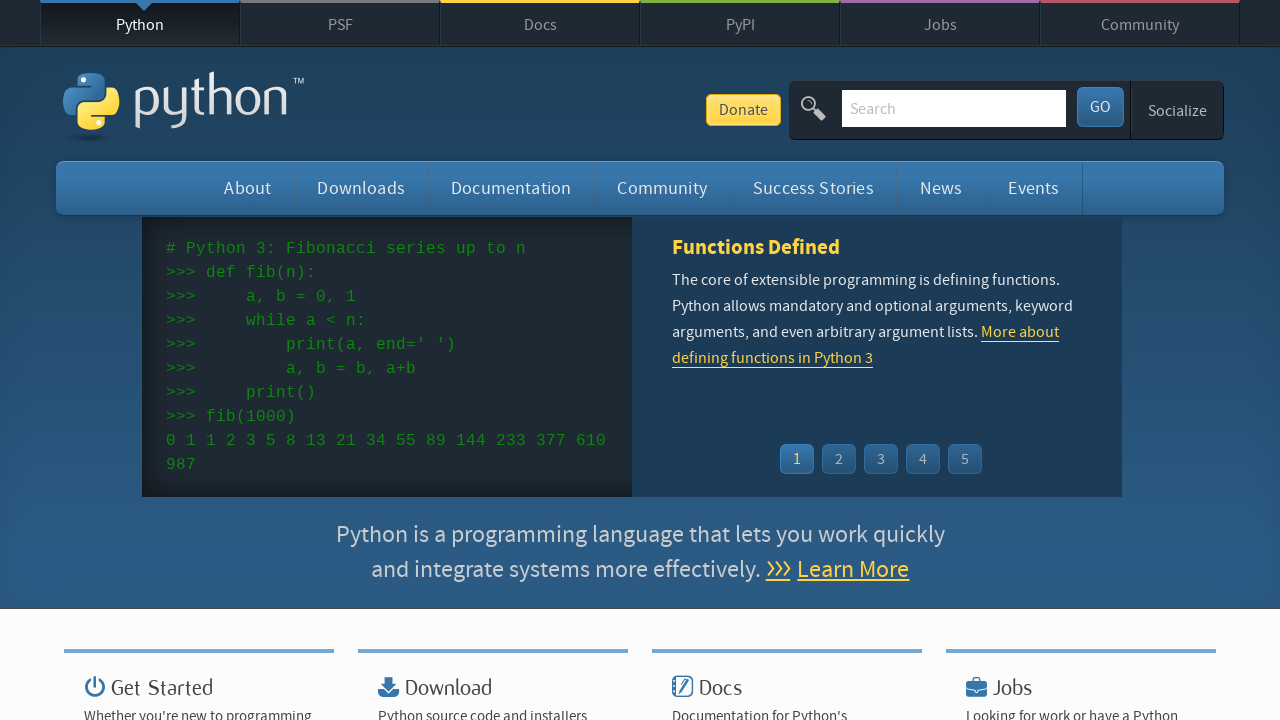

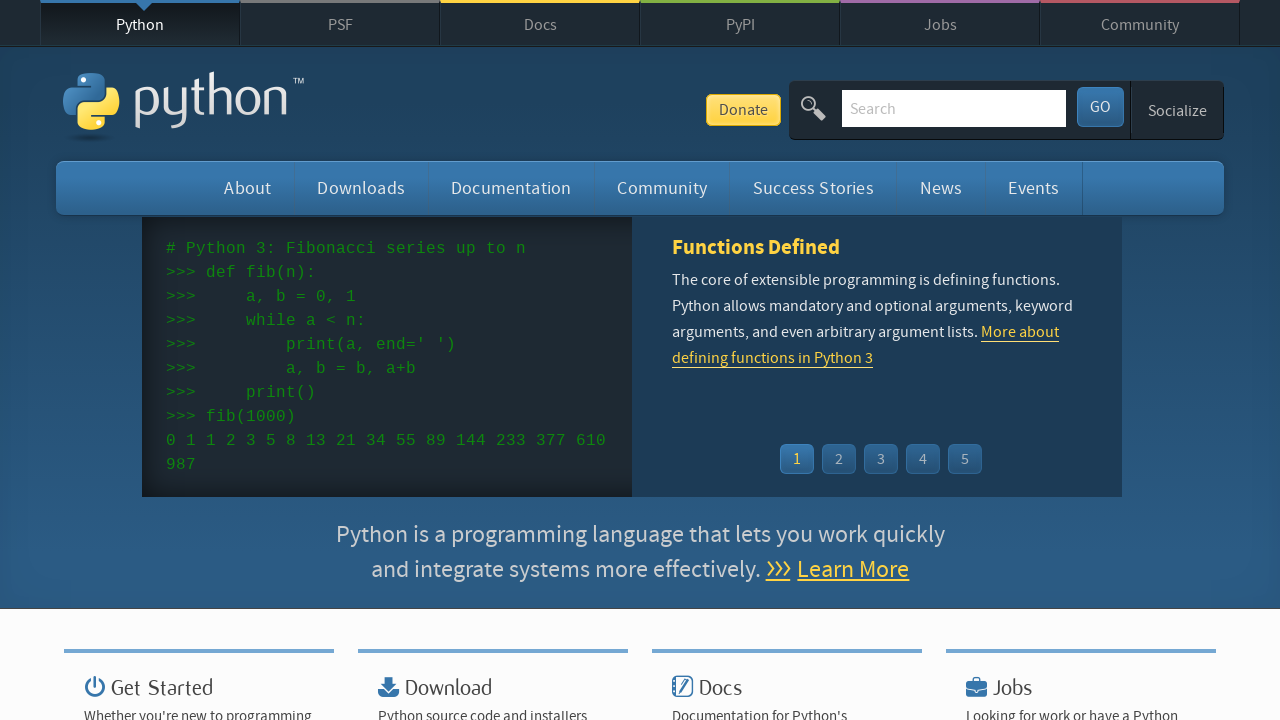